Tests drag and drop functionality by dragging an element and dropping it onto a target drop zone

Starting URL: https://jqueryui.com/resources/demos/droppable/default.html

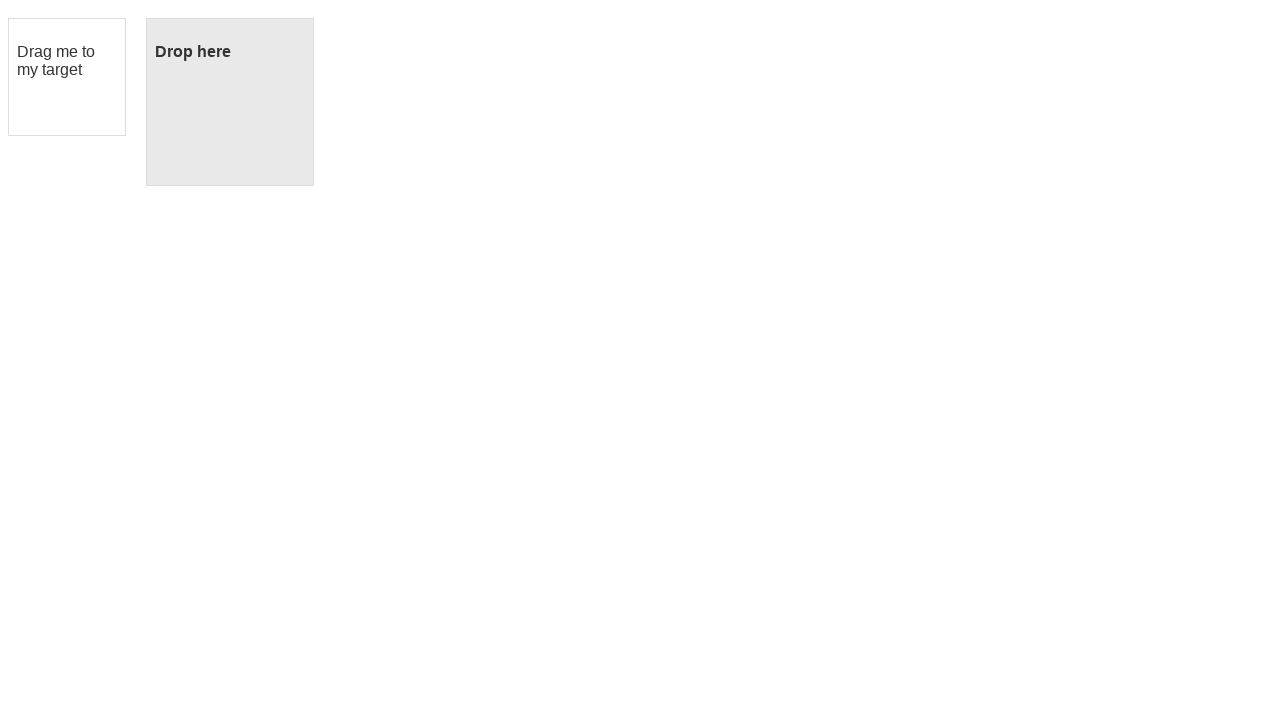

Located draggable element with id 'draggable'
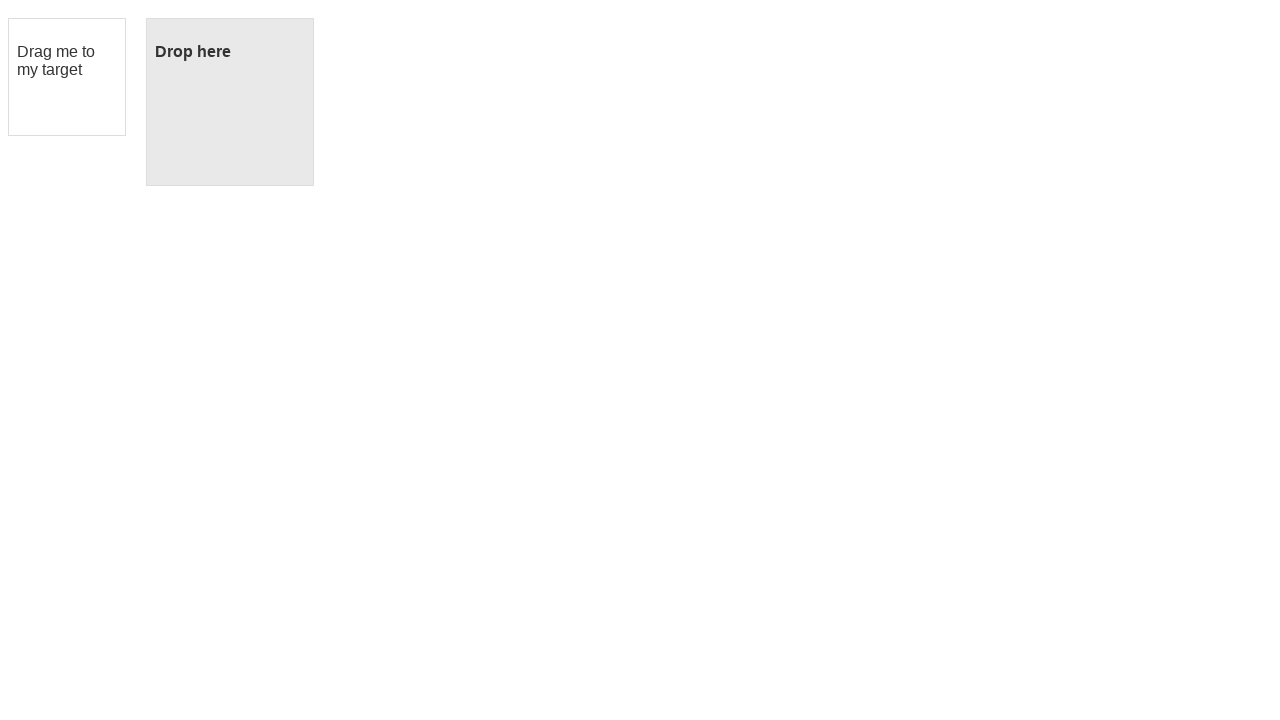

Located drop zone element with id 'droppable'
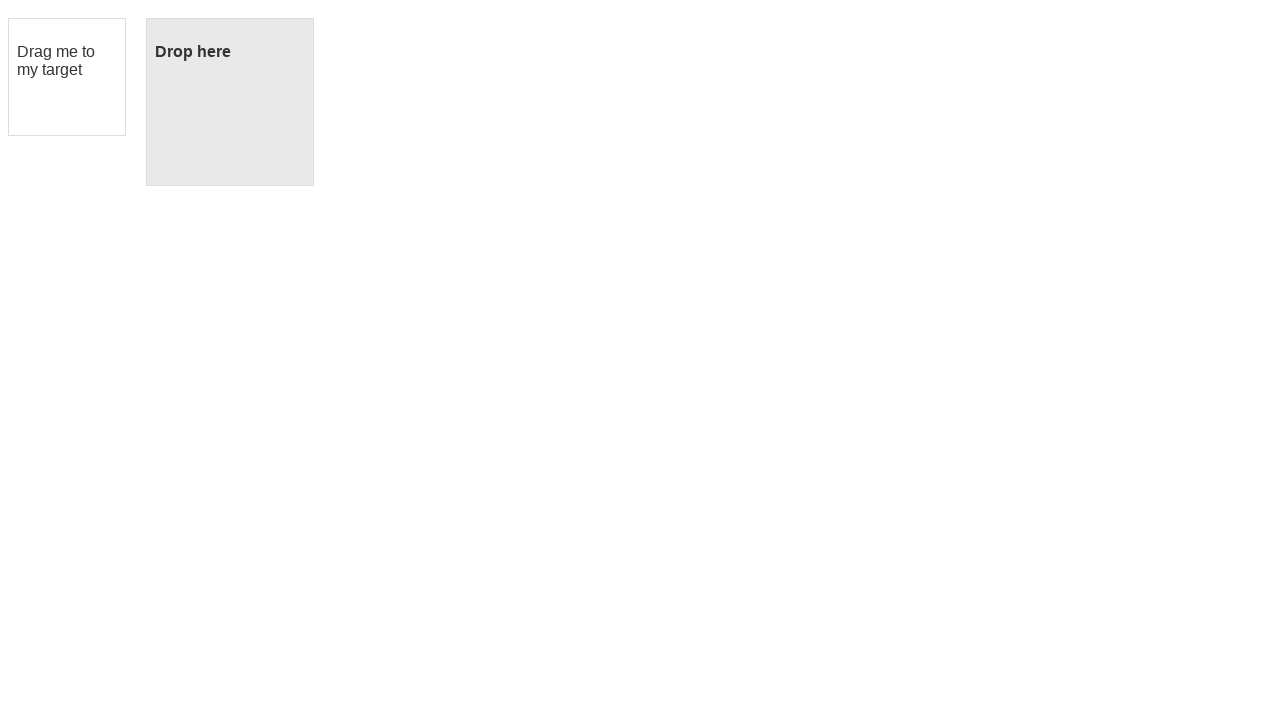

Dragged element and dropped it onto the drop zone at (230, 102)
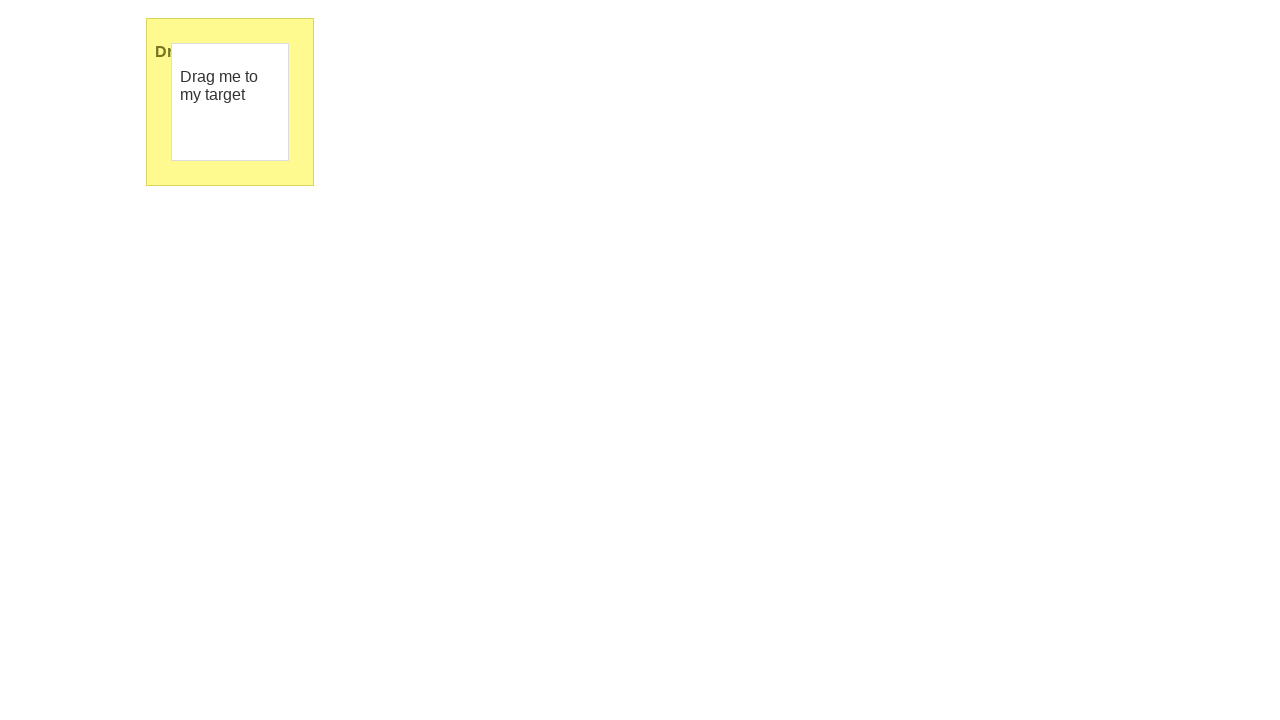

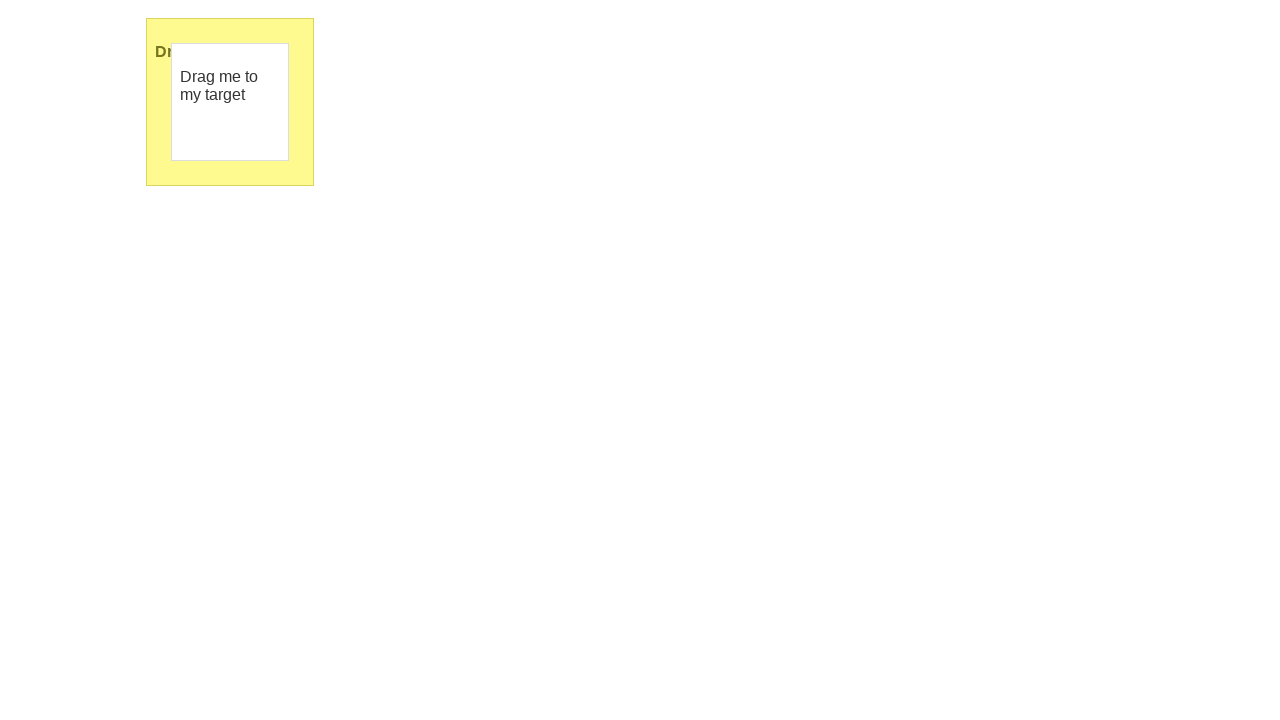